Tests dynamic properties by clicking on a button that becomes enabled after a delay

Starting URL: https://demoqa.com/dynamic-properties

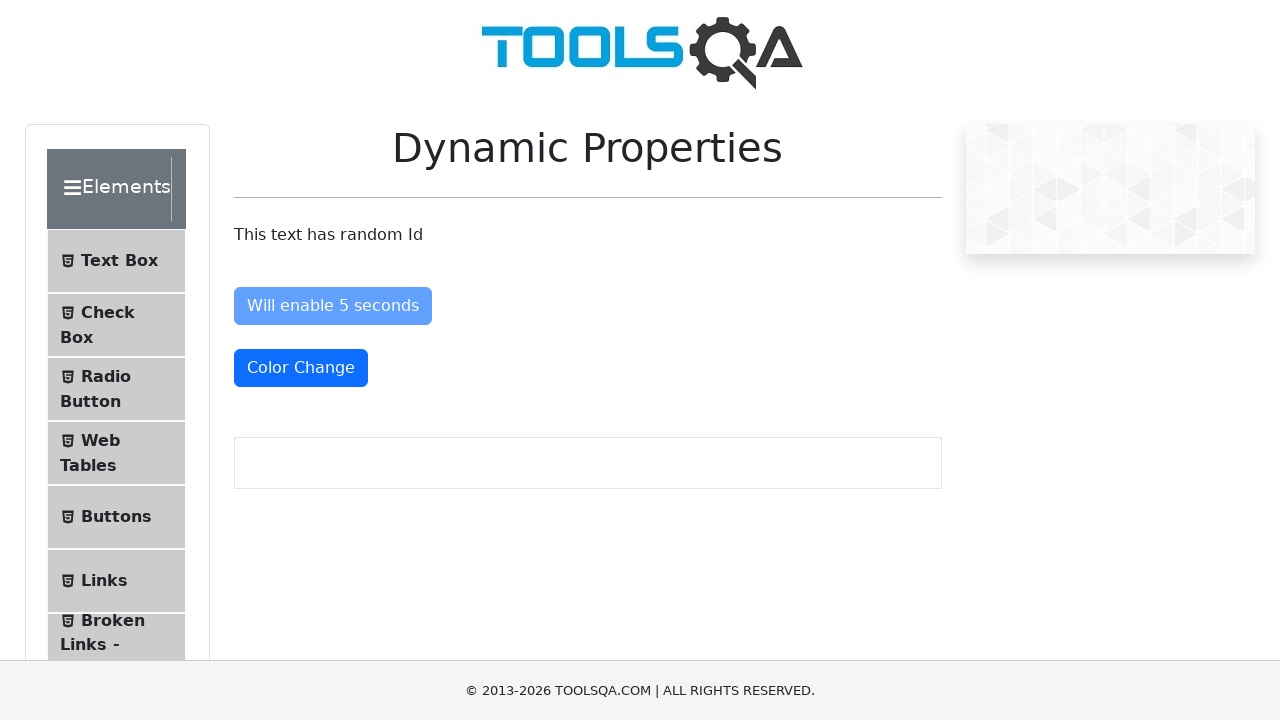

Scrolled down the page to view dynamic properties
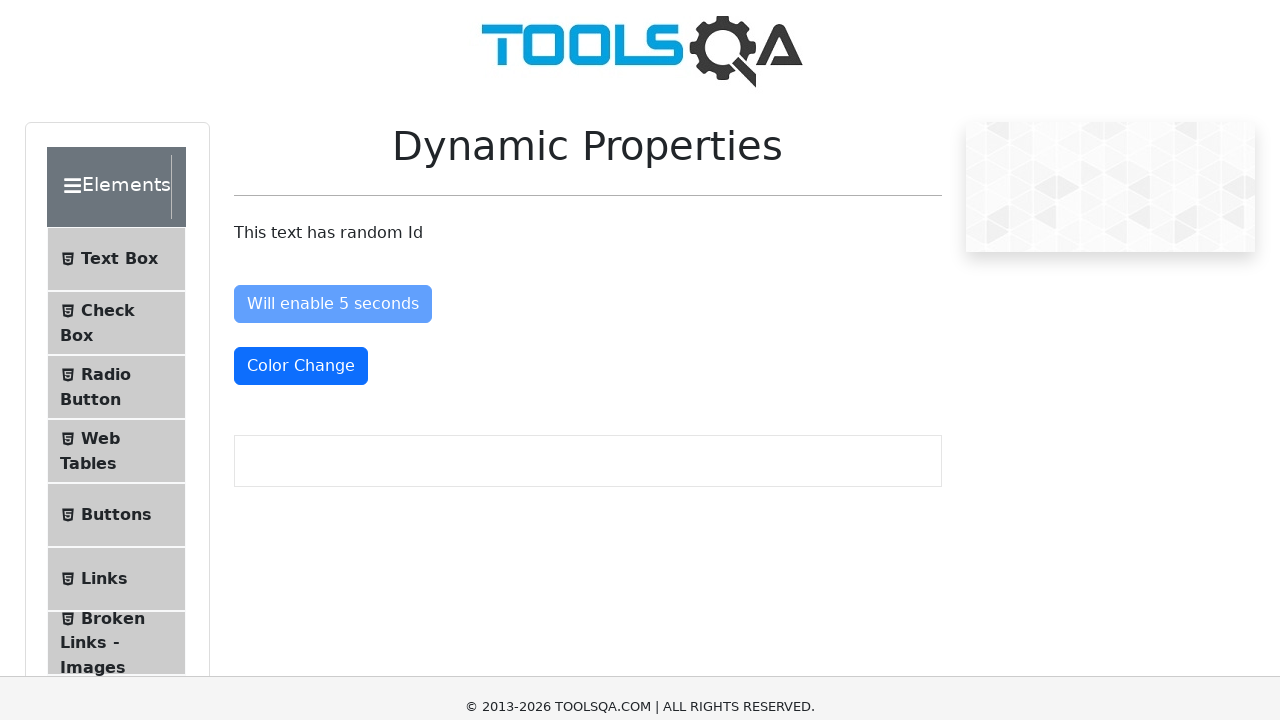

Waited 5 seconds for button to become enabled
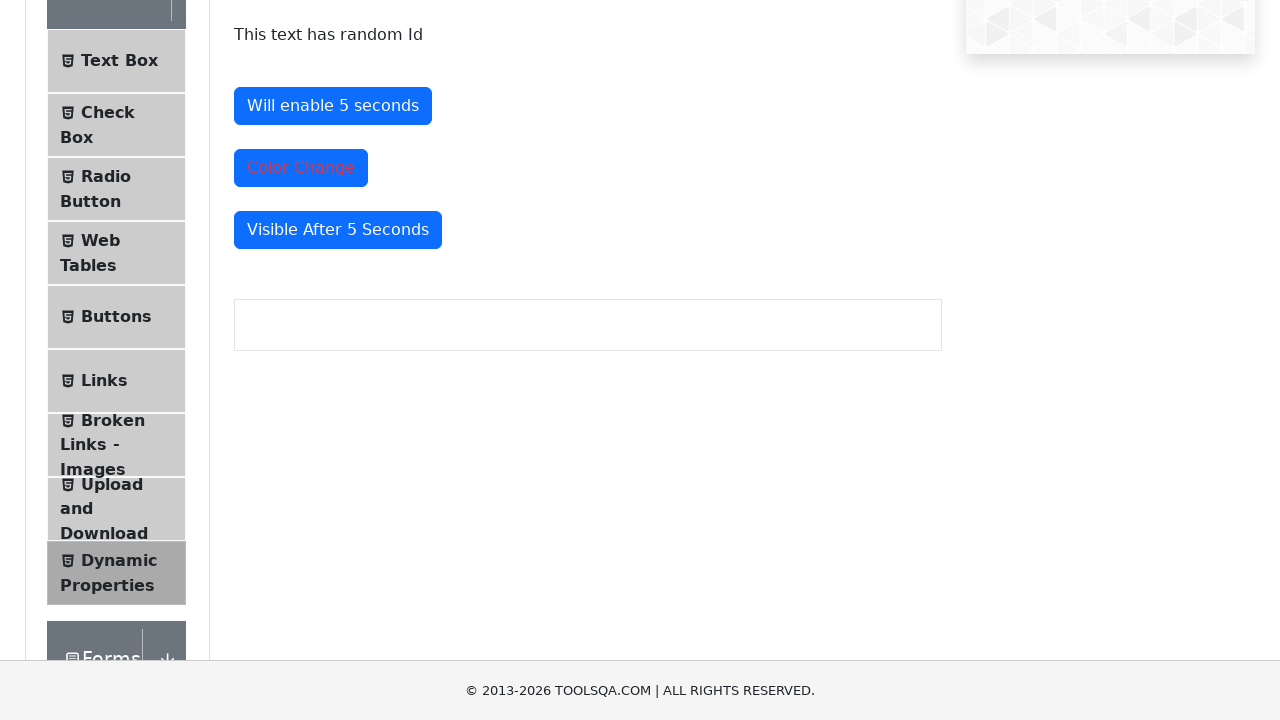

Clicked the dynamically enabled button at (333, 106) on xpath=//button[@id='enableAfter']
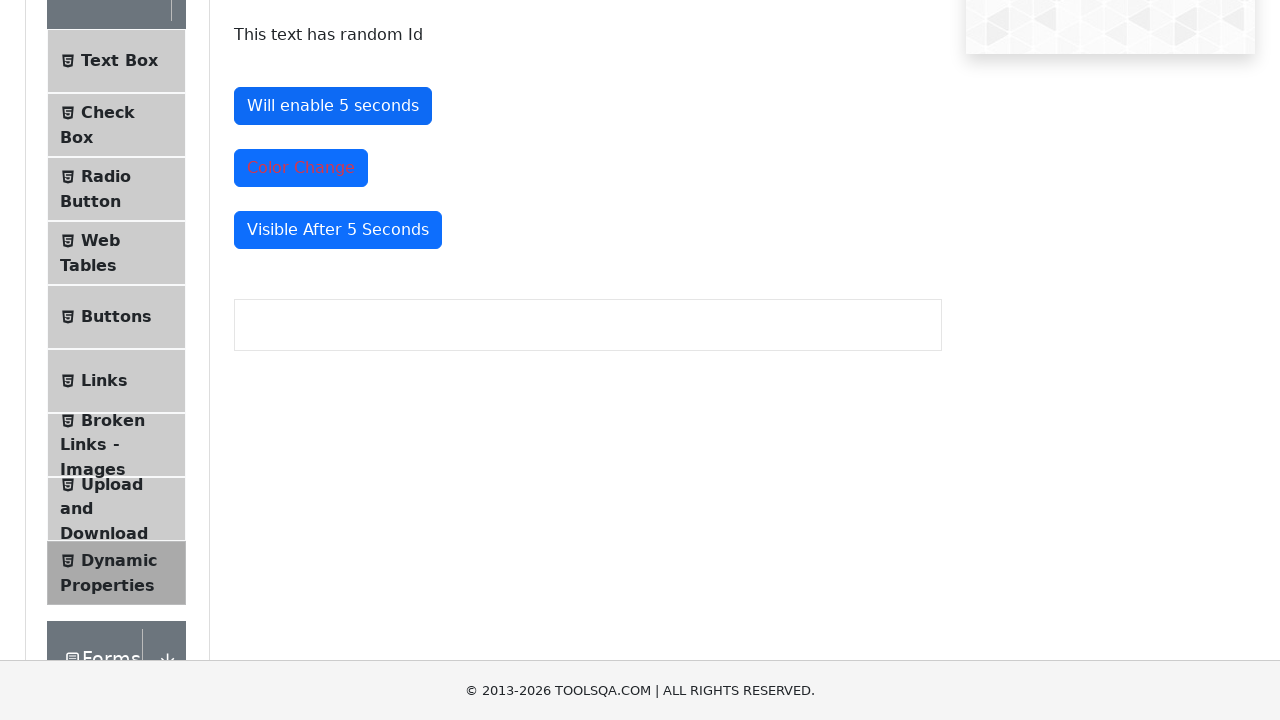

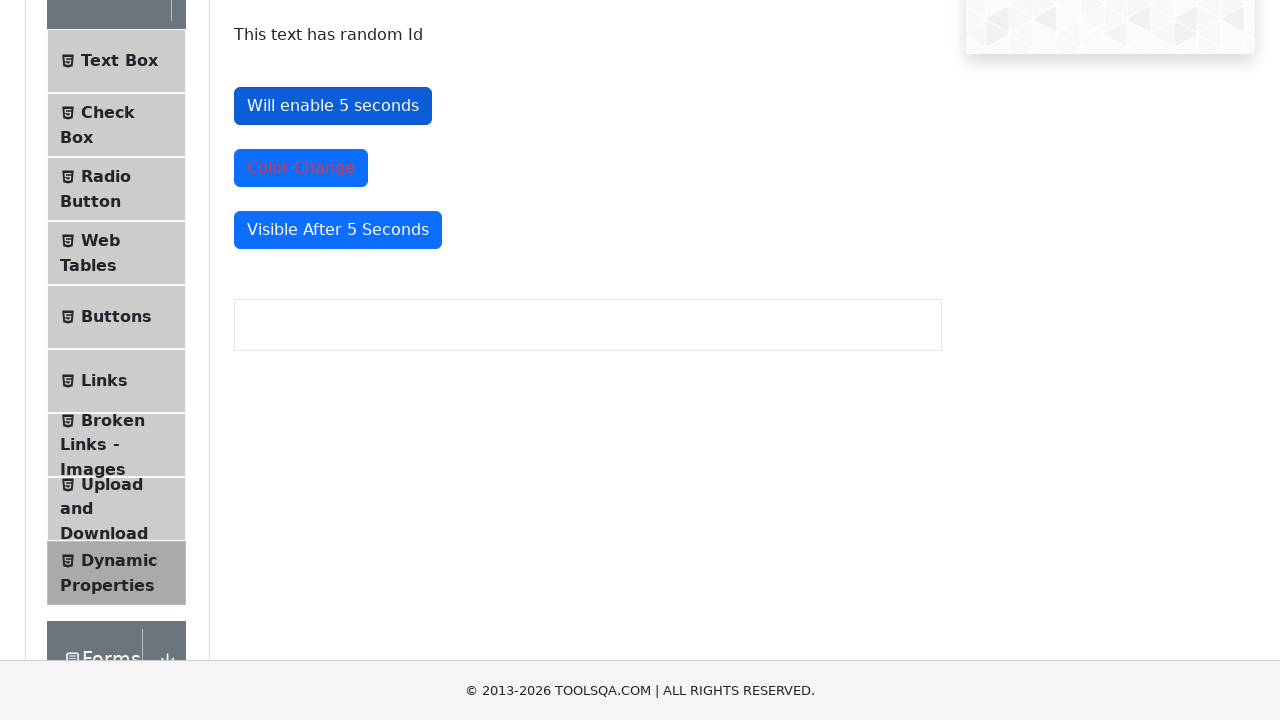